Tests that the currently applied filter is highlighted

Starting URL: https://demo.playwright.dev/todomvc

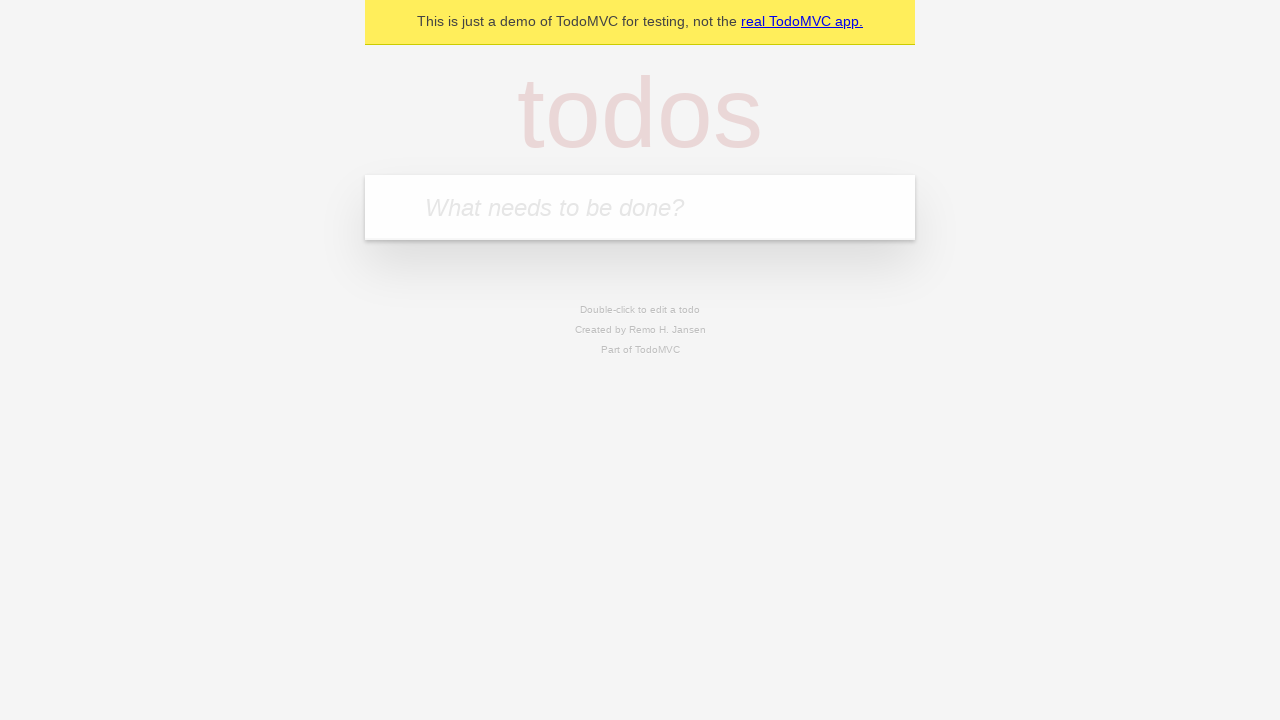

Filled first todo item: 'buy some cheese' on .new-todo
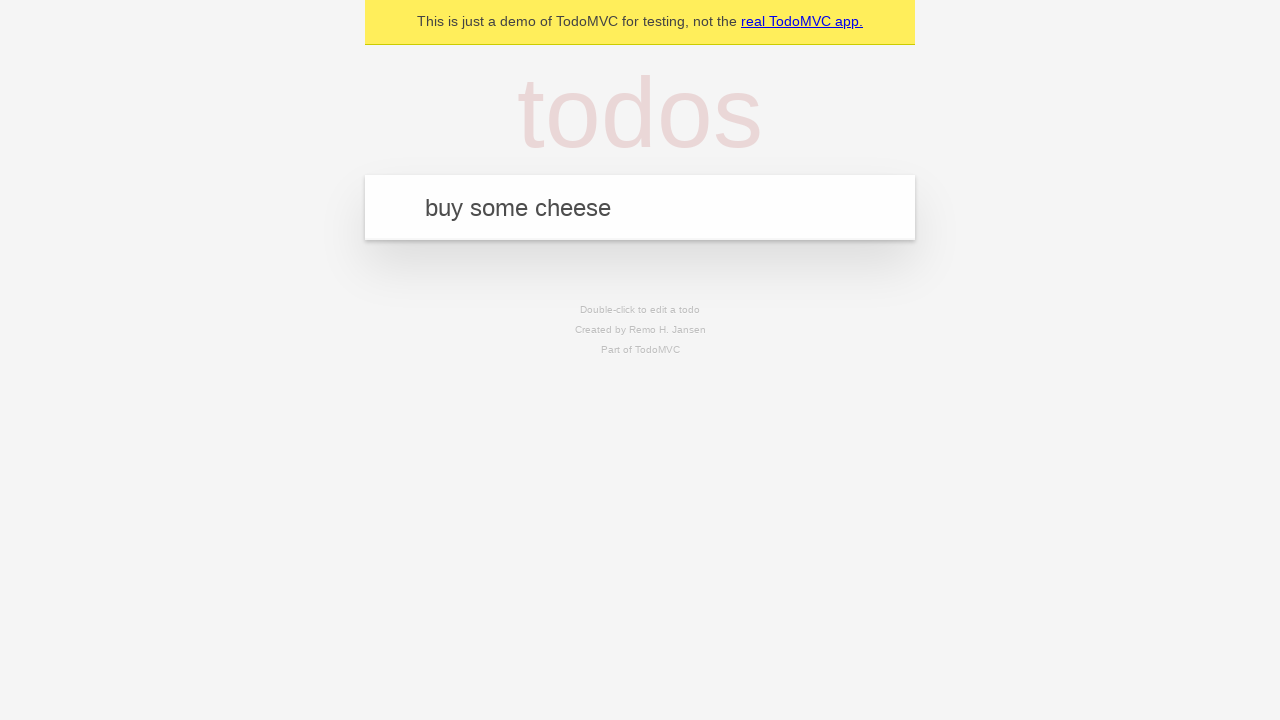

Pressed Enter to create first todo on .new-todo
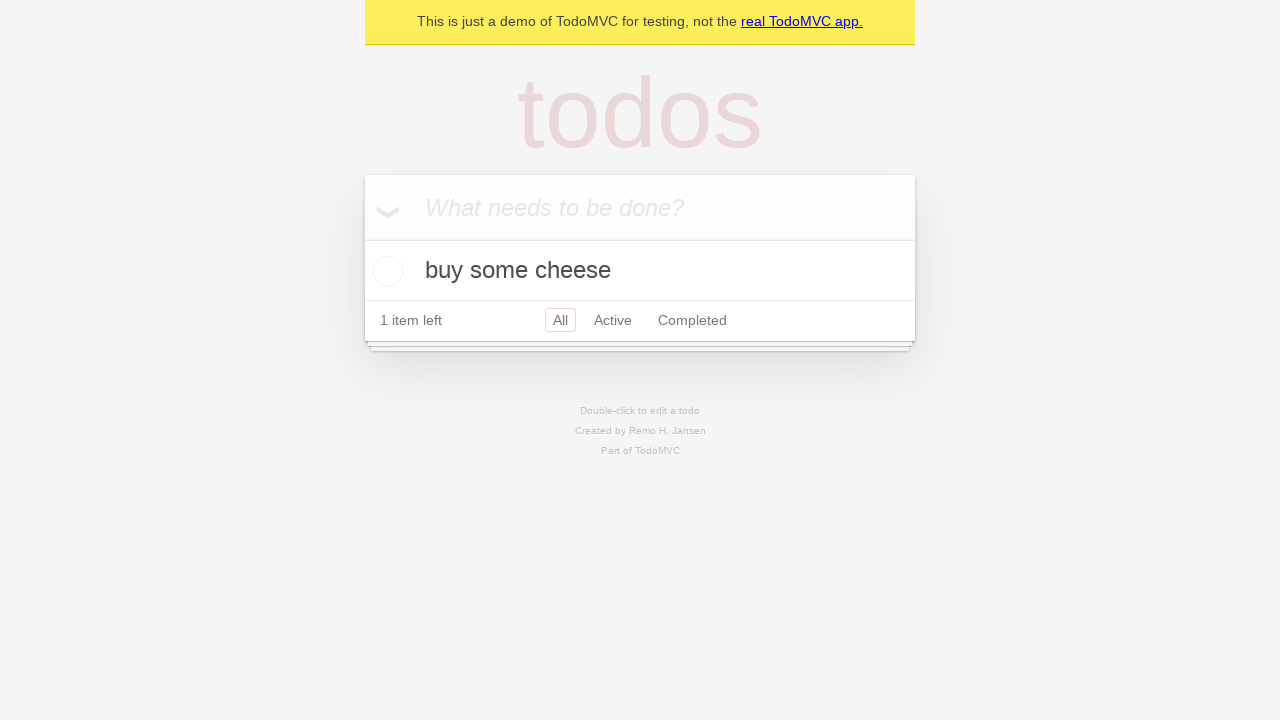

Filled second todo item: 'feed the cat' on .new-todo
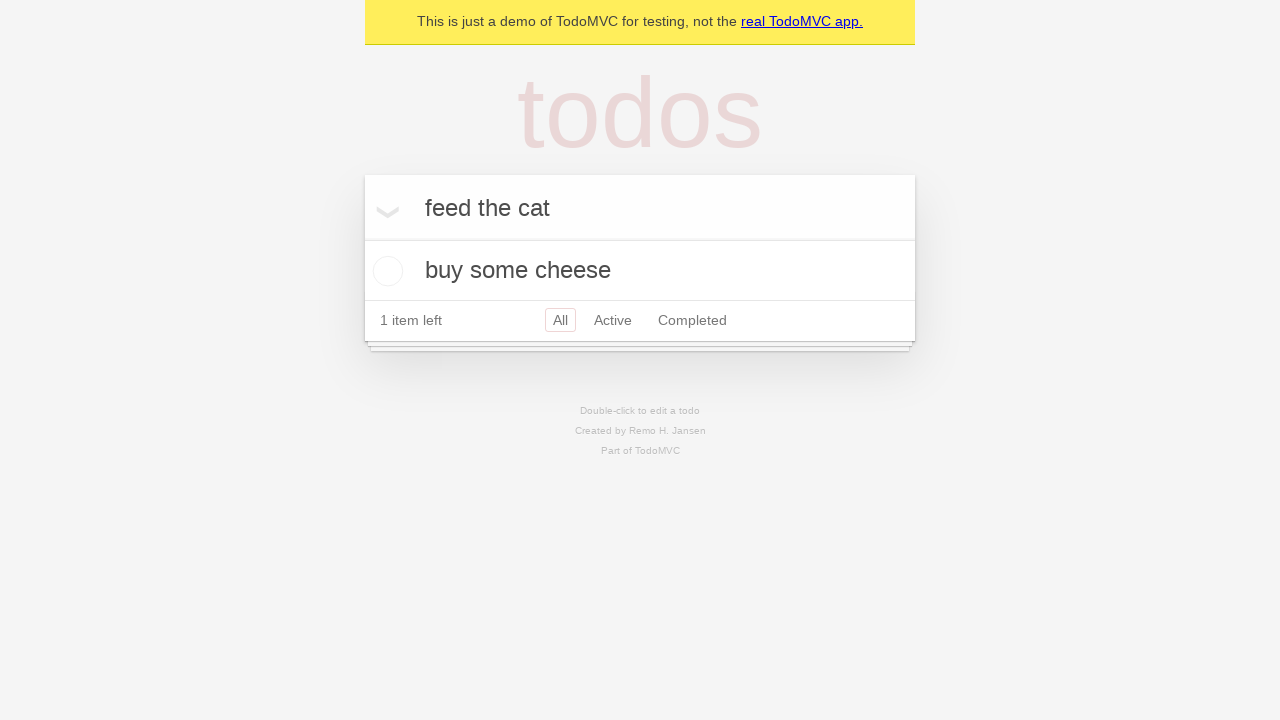

Pressed Enter to create second todo on .new-todo
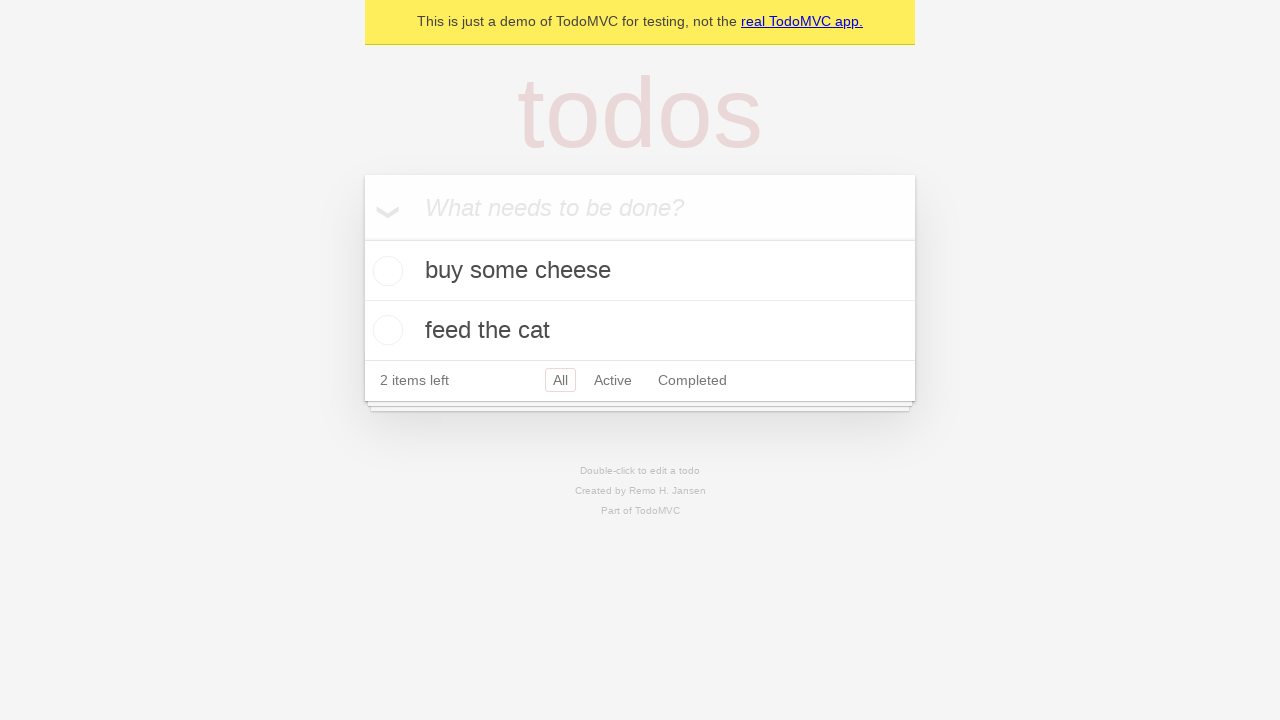

Filled third todo item: 'book a doctors appointment' on .new-todo
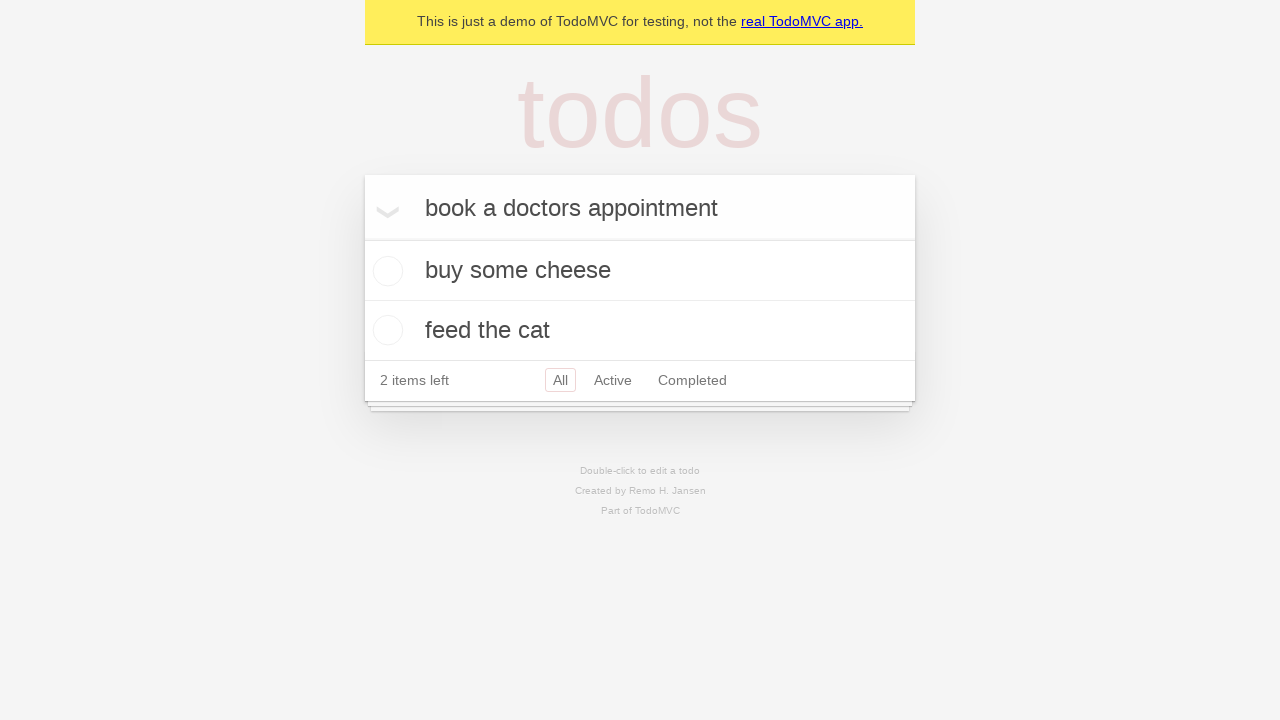

Pressed Enter to create third todo on .new-todo
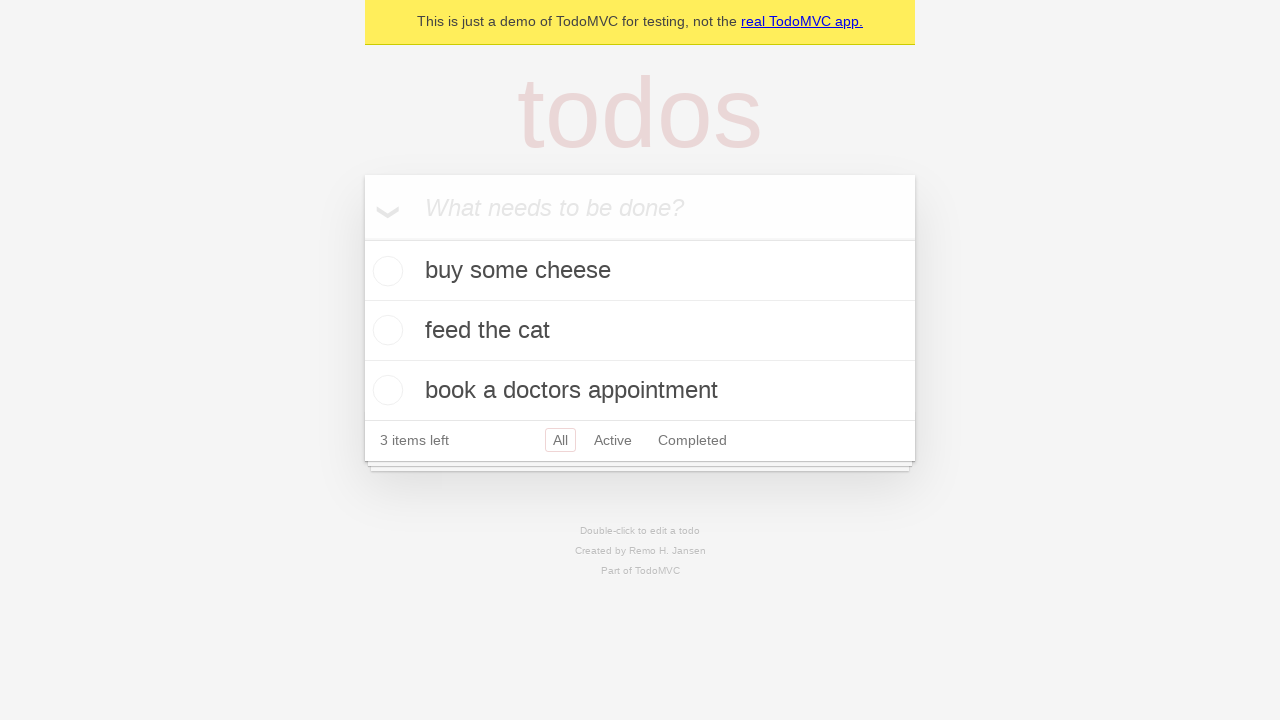

Waited for all 3 todo items to load
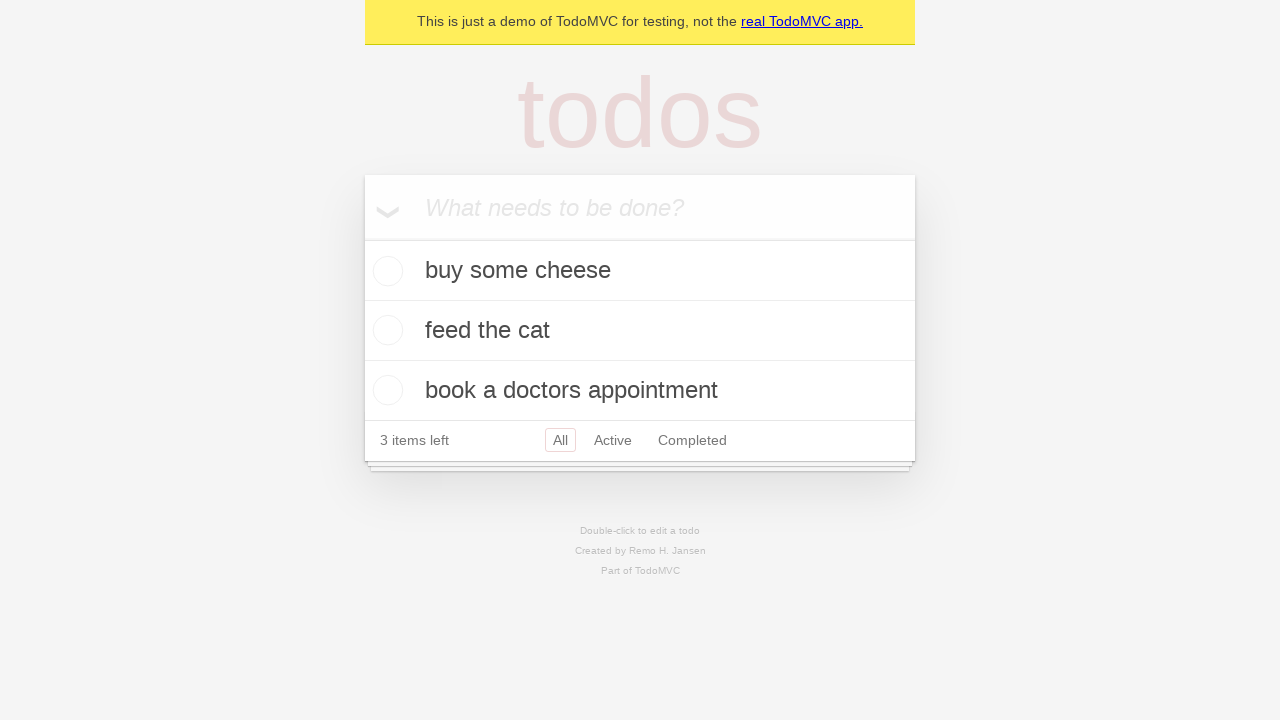

Clicked Active filter at (613, 440) on .filters >> text=Active
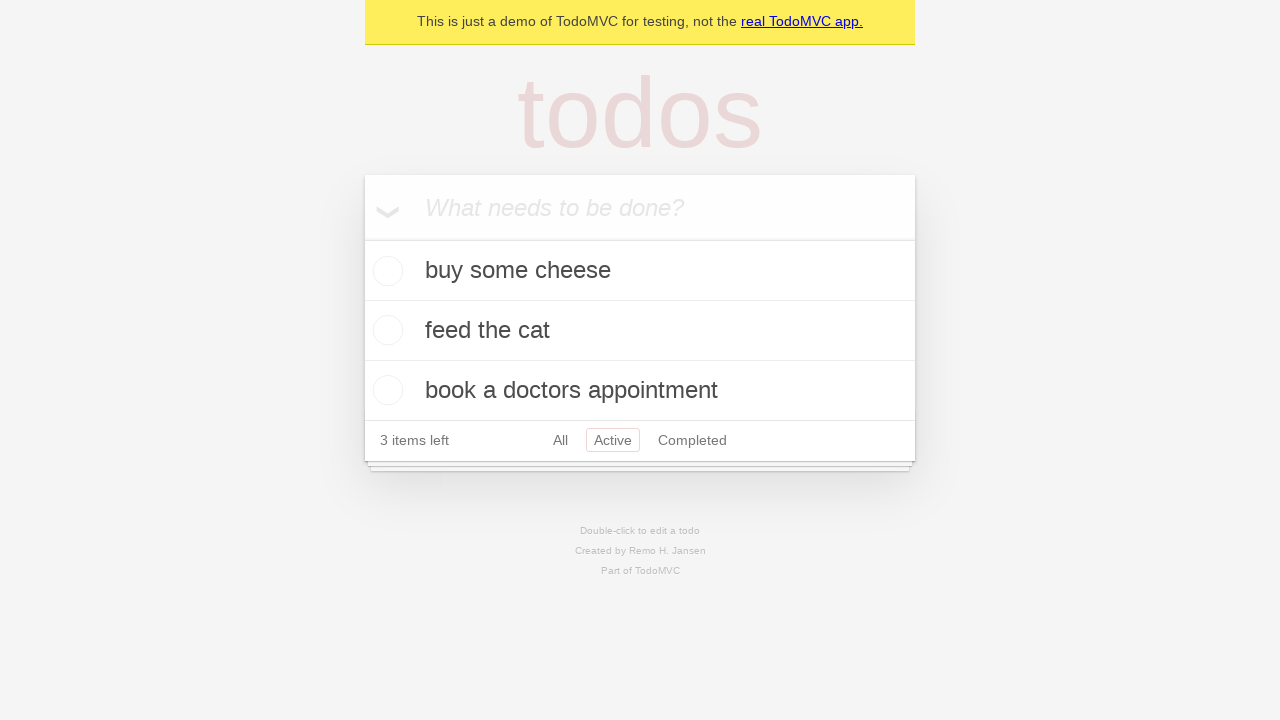

Clicked Completed filter to verify currently applied filter is highlighted at (692, 440) on .filters >> text=Completed
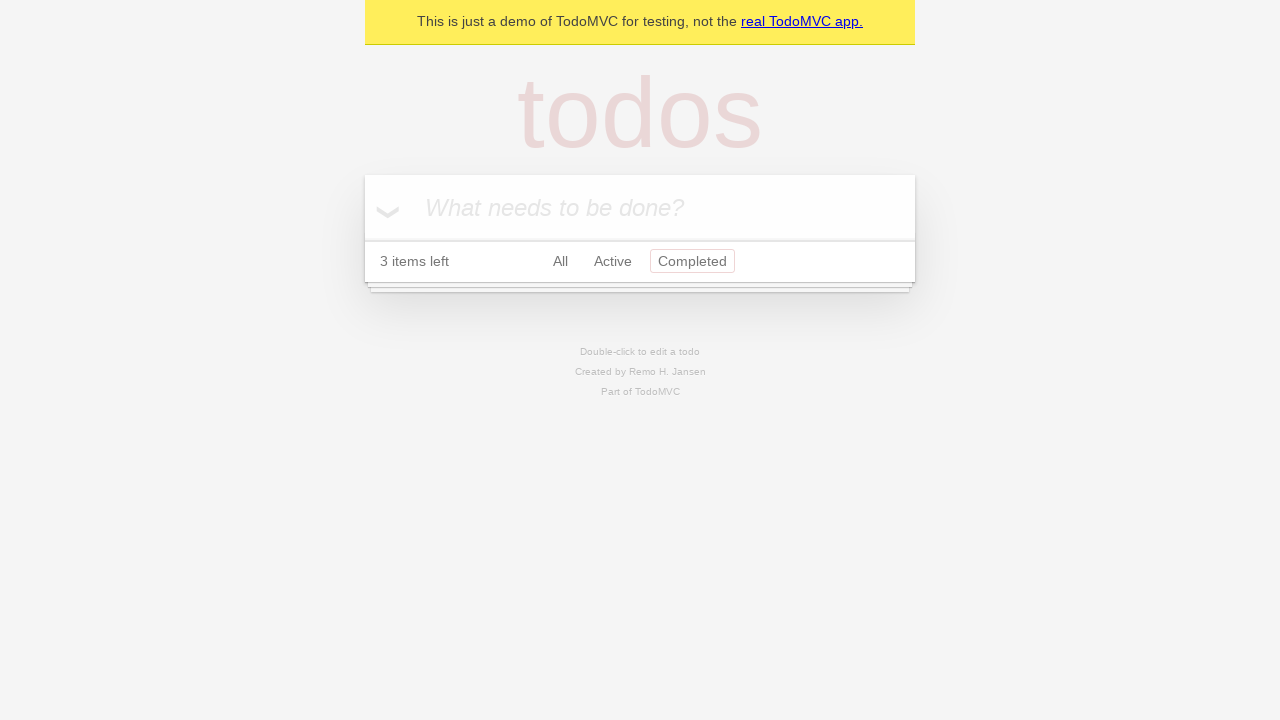

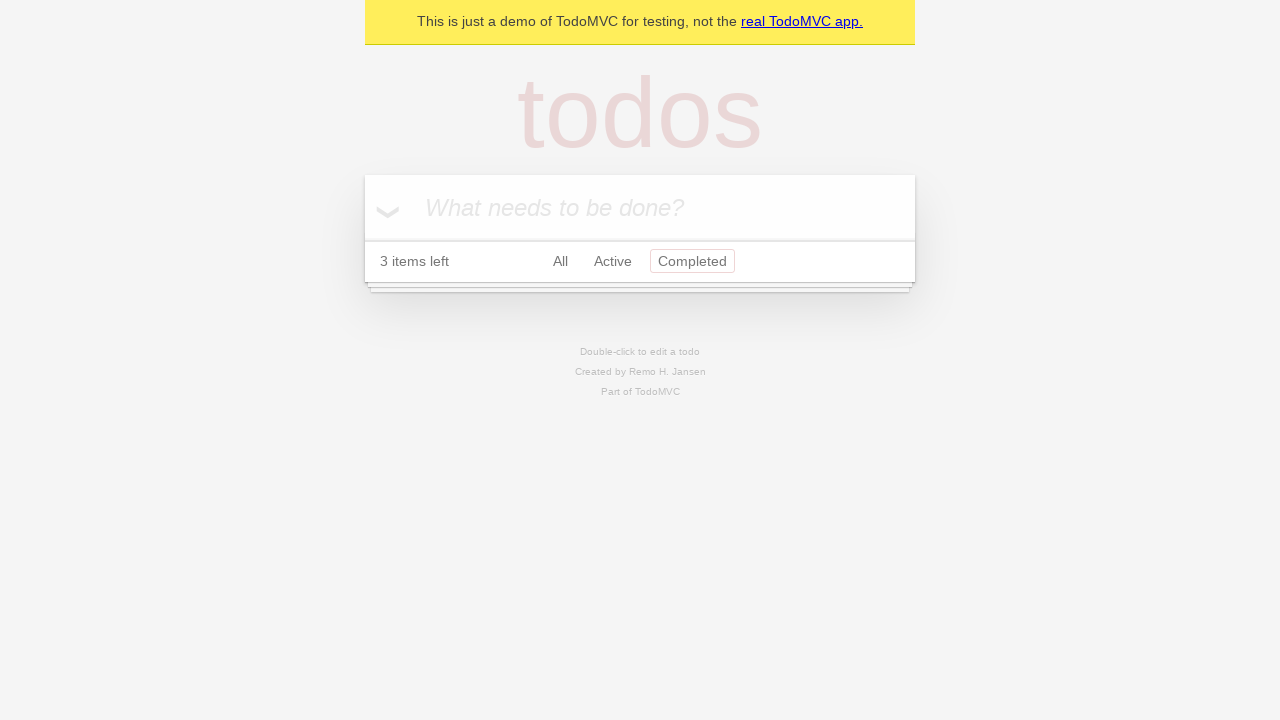